Tests accepting a JavaScript alert box by clicking the alert button and accepting the dialog

Starting URL: https://testpages.herokuapp.com/styled/alerts/alert-test.html

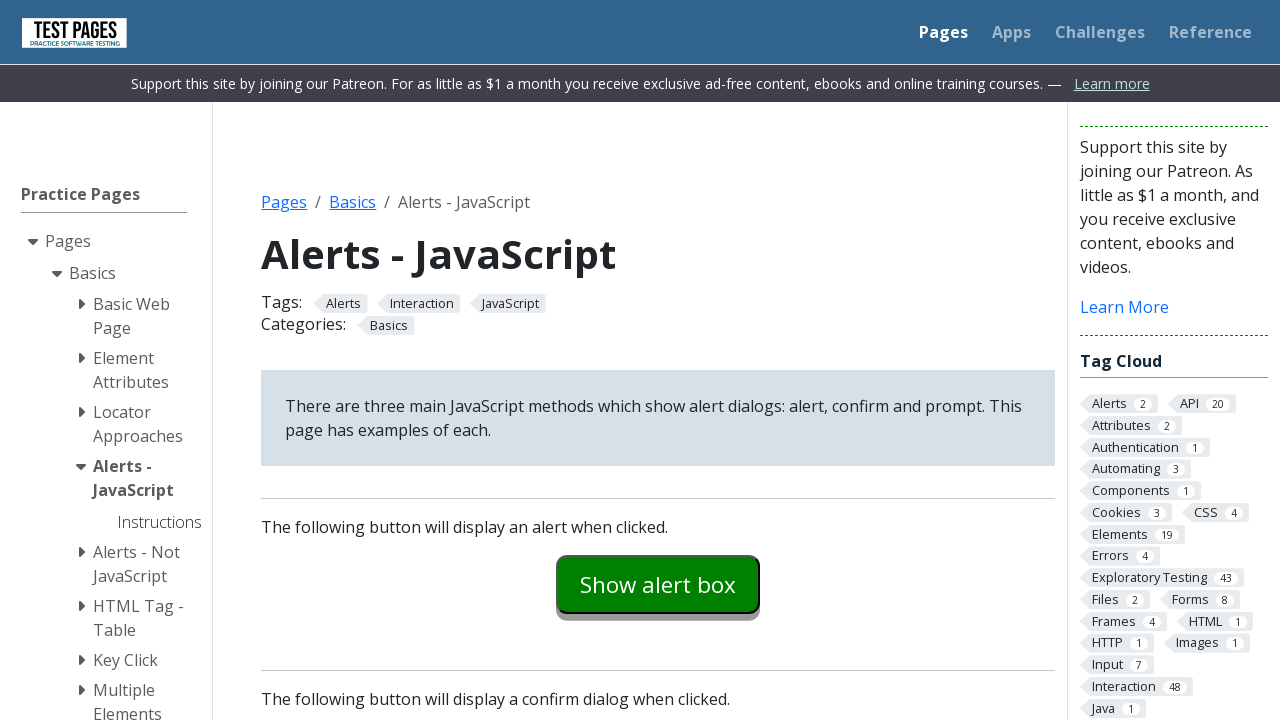

Clicked the alert button to trigger JavaScript alert box at (658, 584) on #alertexamples
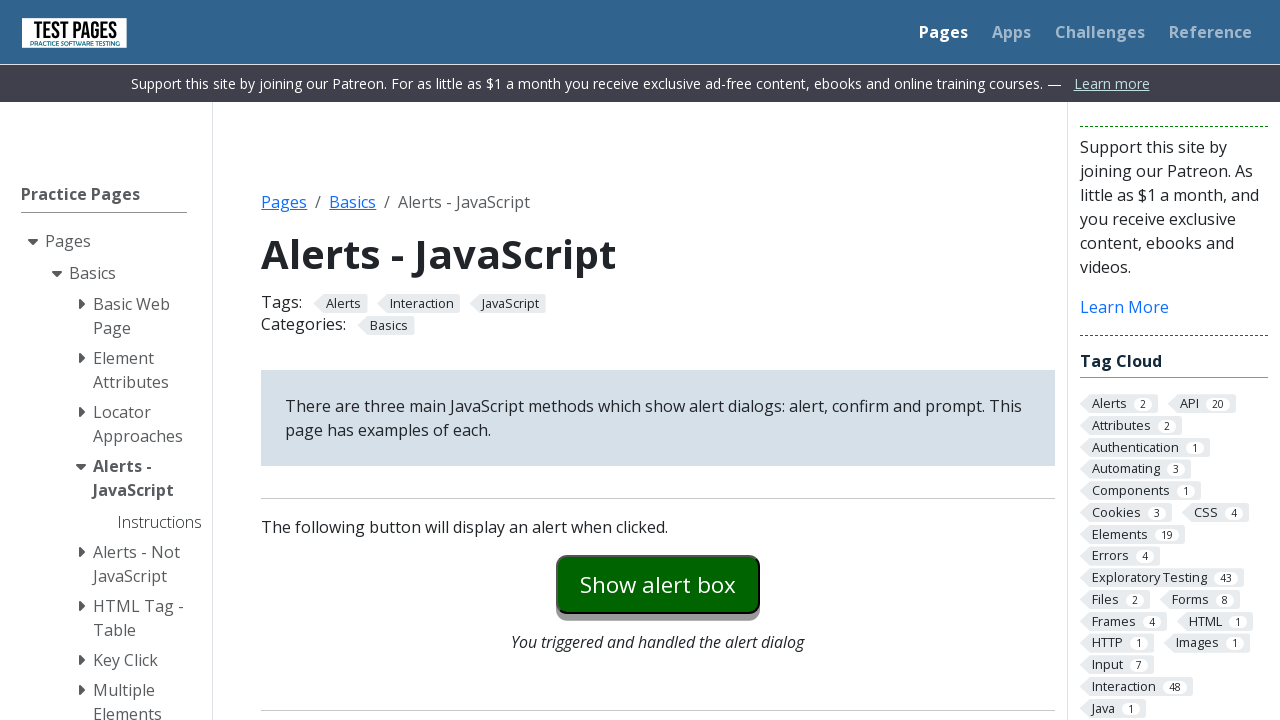

Set up dialog handler to accept the alert
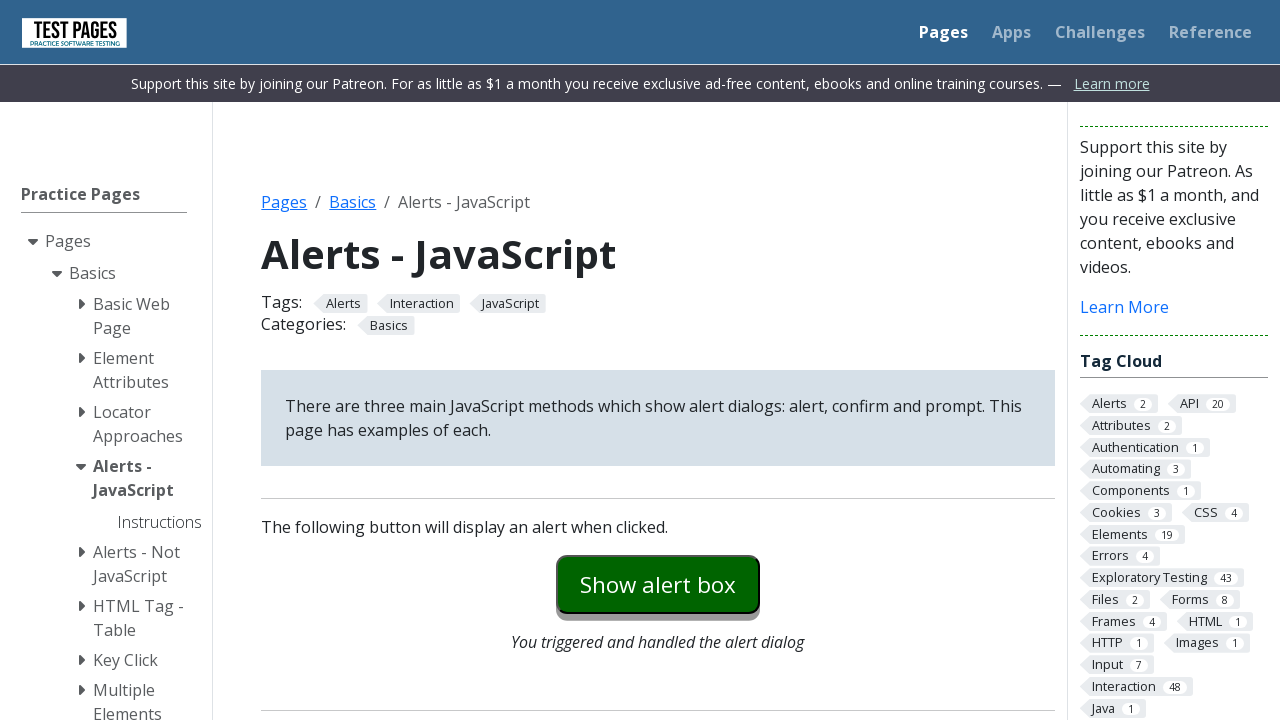

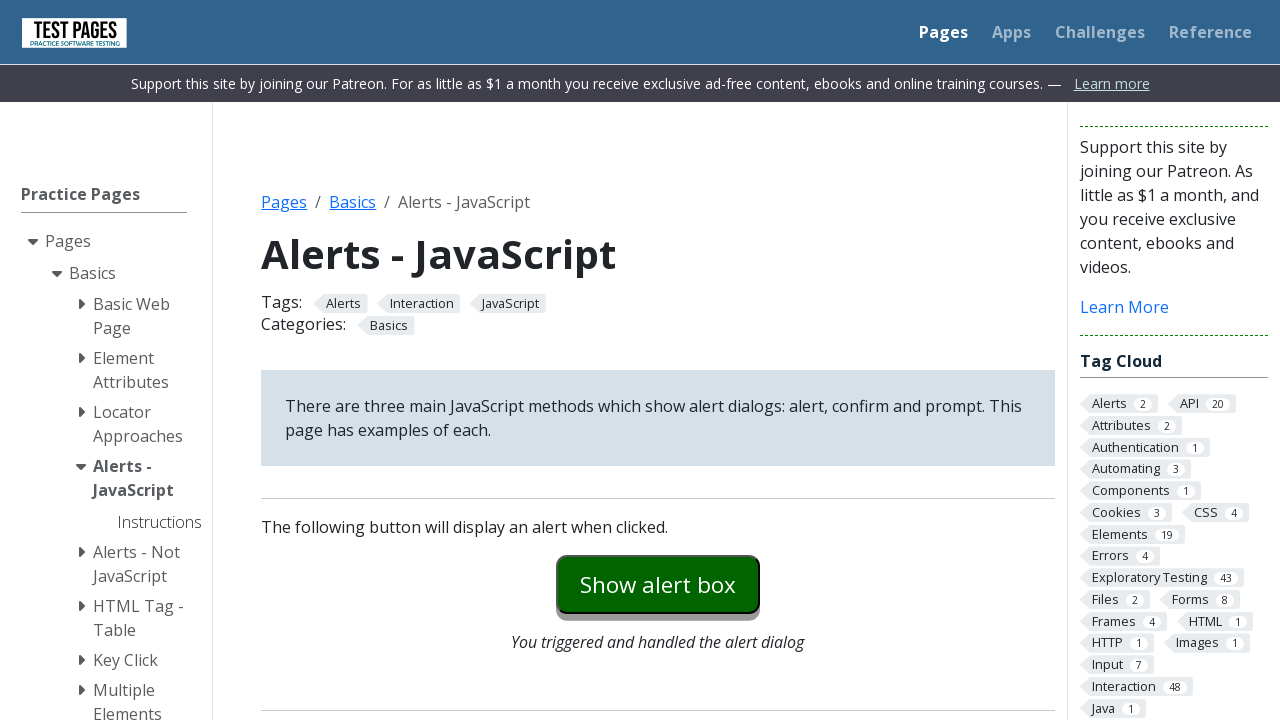